Tests that completed items are removed when Clear completed button is clicked

Starting URL: https://demo.playwright.dev/todomvc

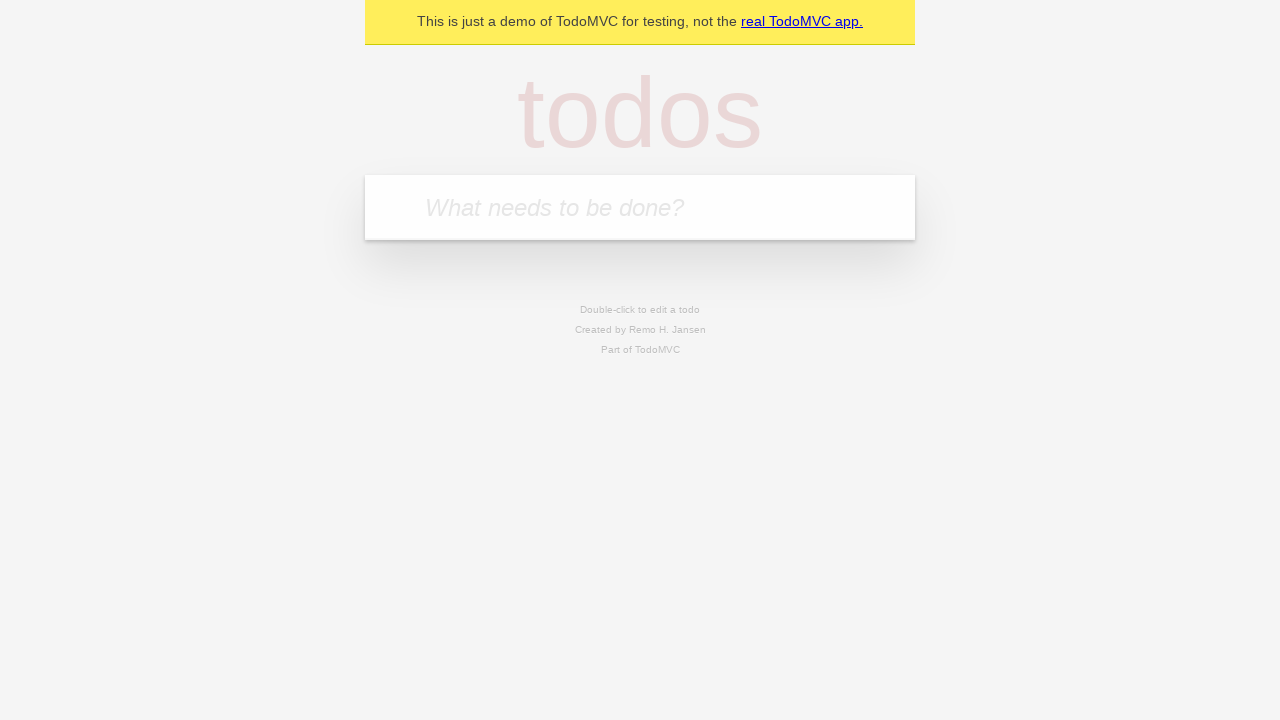

Filled todo input with 'buy some cheese' on internal:attr=[placeholder="What needs to be done?"i]
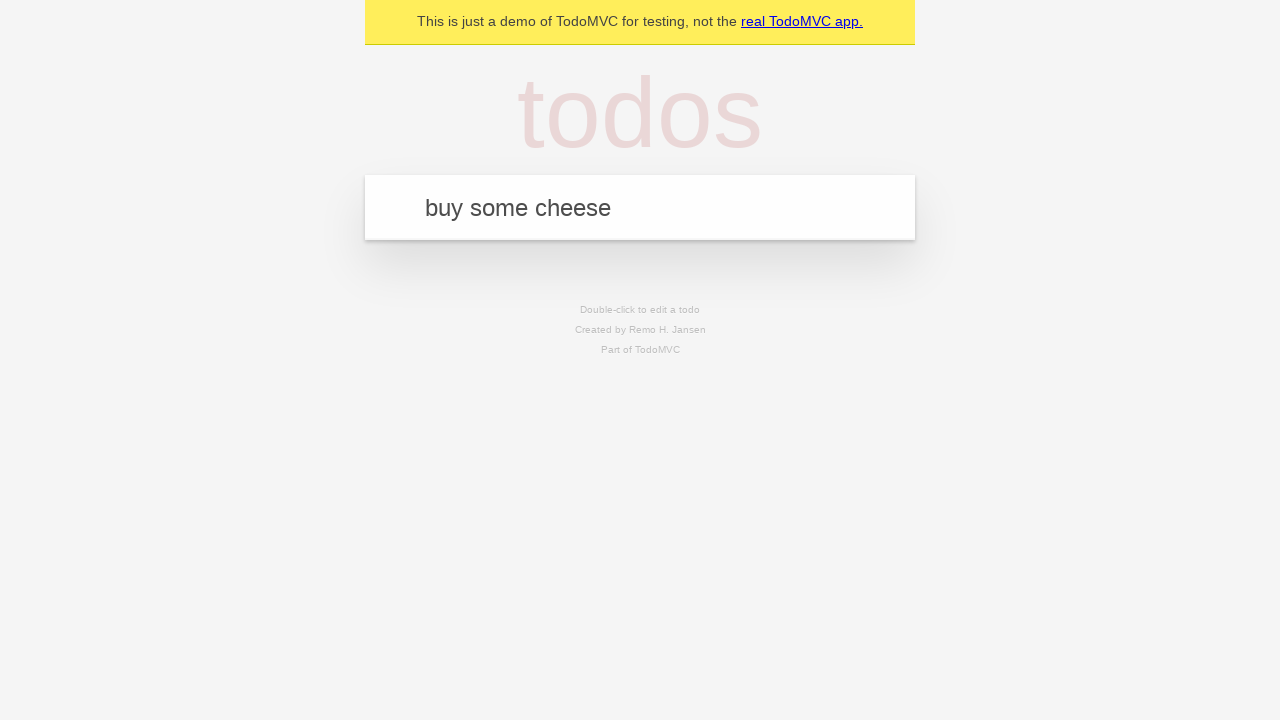

Pressed Enter to add first todo on internal:attr=[placeholder="What needs to be done?"i]
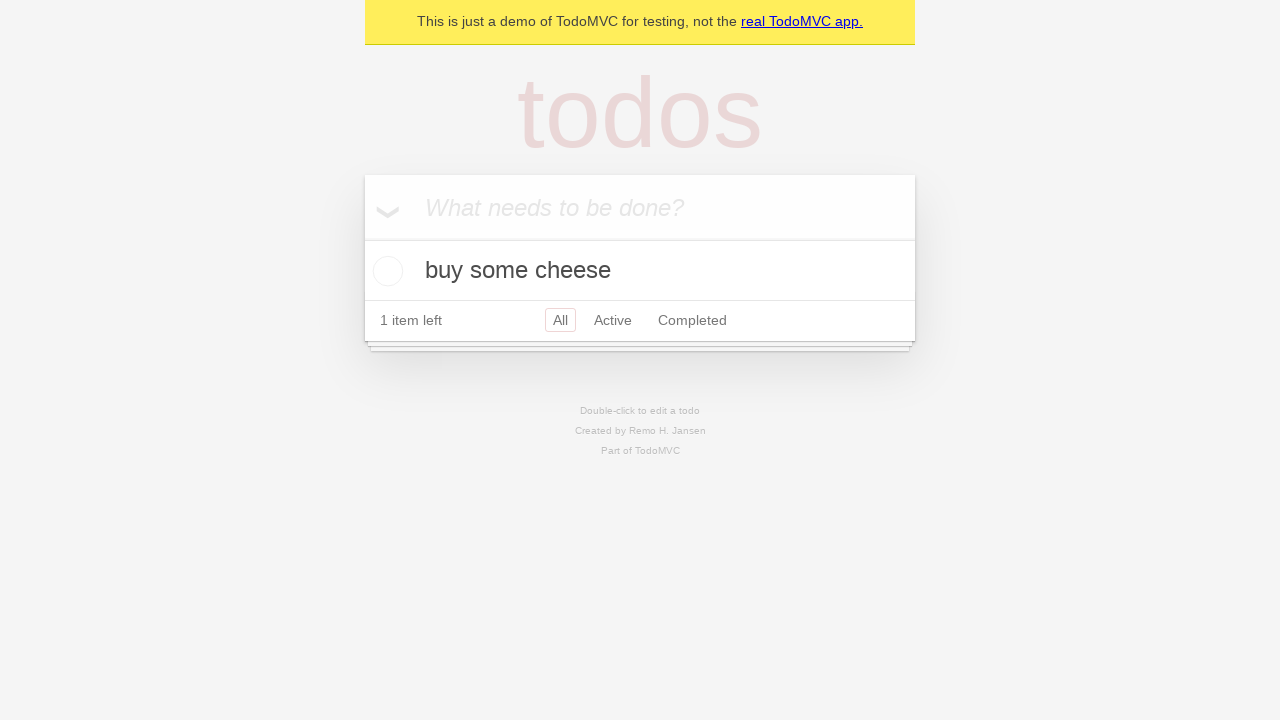

Filled todo input with 'feed the cat' on internal:attr=[placeholder="What needs to be done?"i]
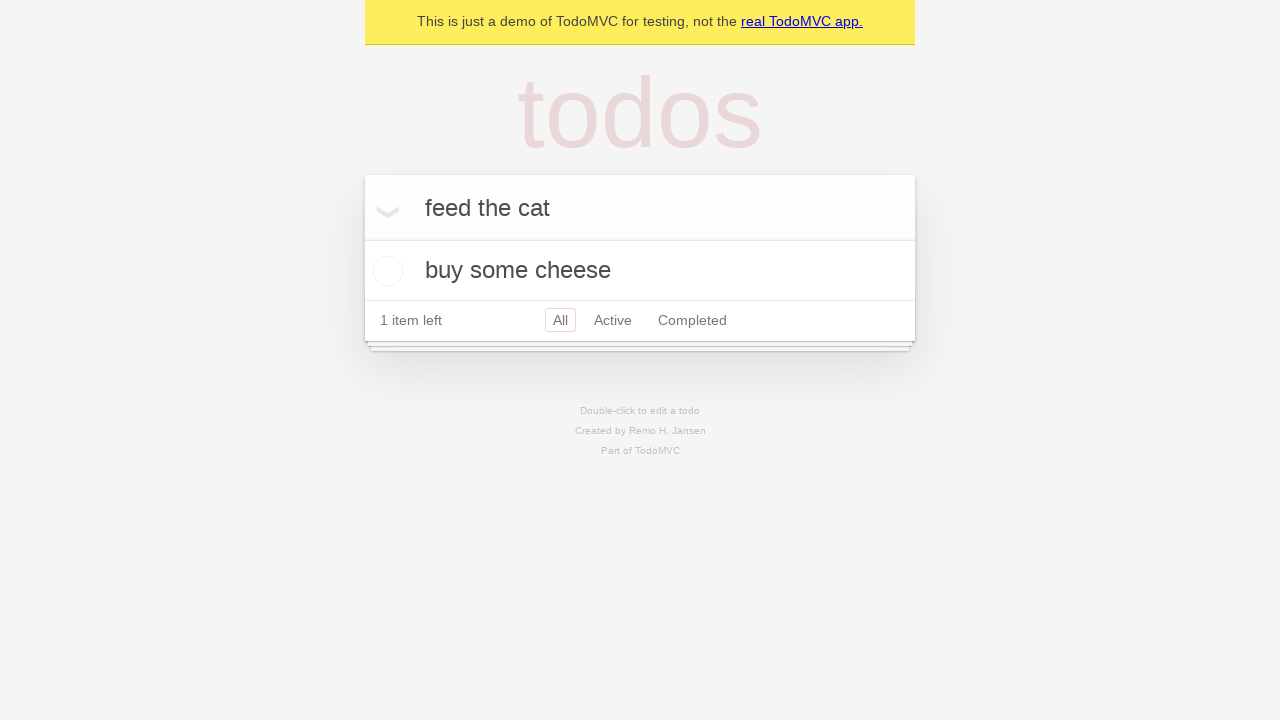

Pressed Enter to add second todo on internal:attr=[placeholder="What needs to be done?"i]
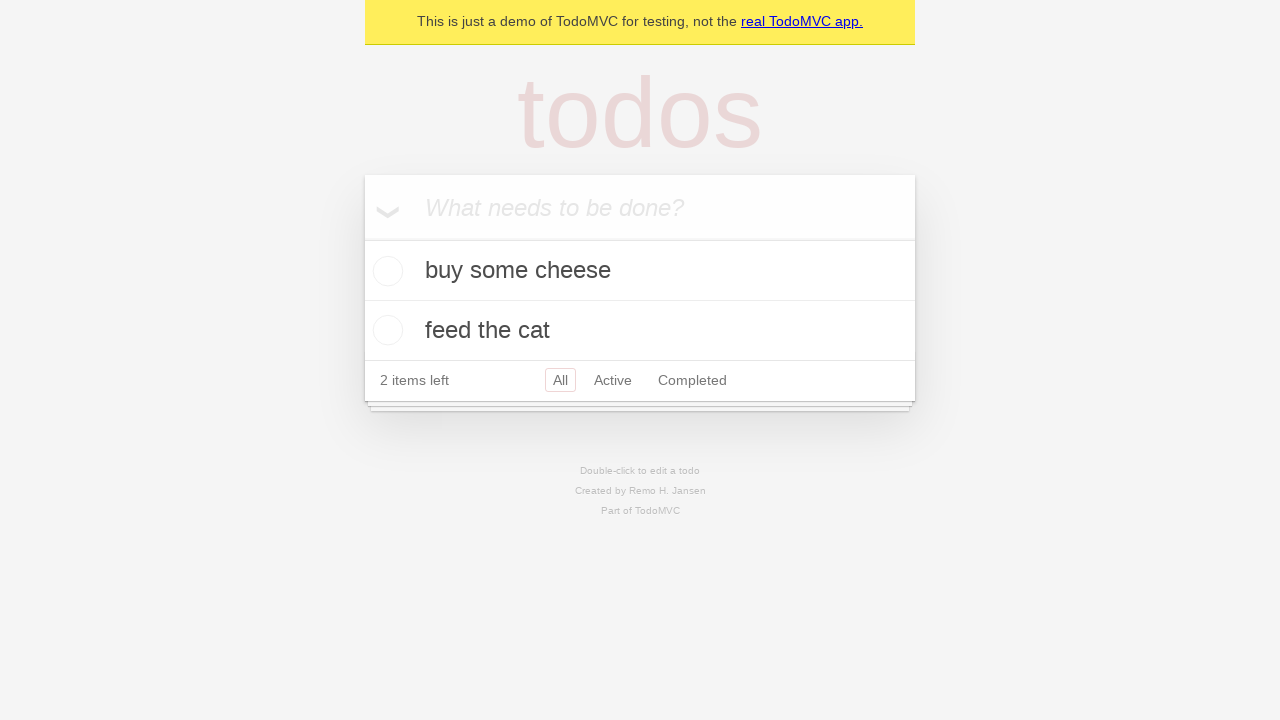

Filled todo input with 'book a doctors appointment' on internal:attr=[placeholder="What needs to be done?"i]
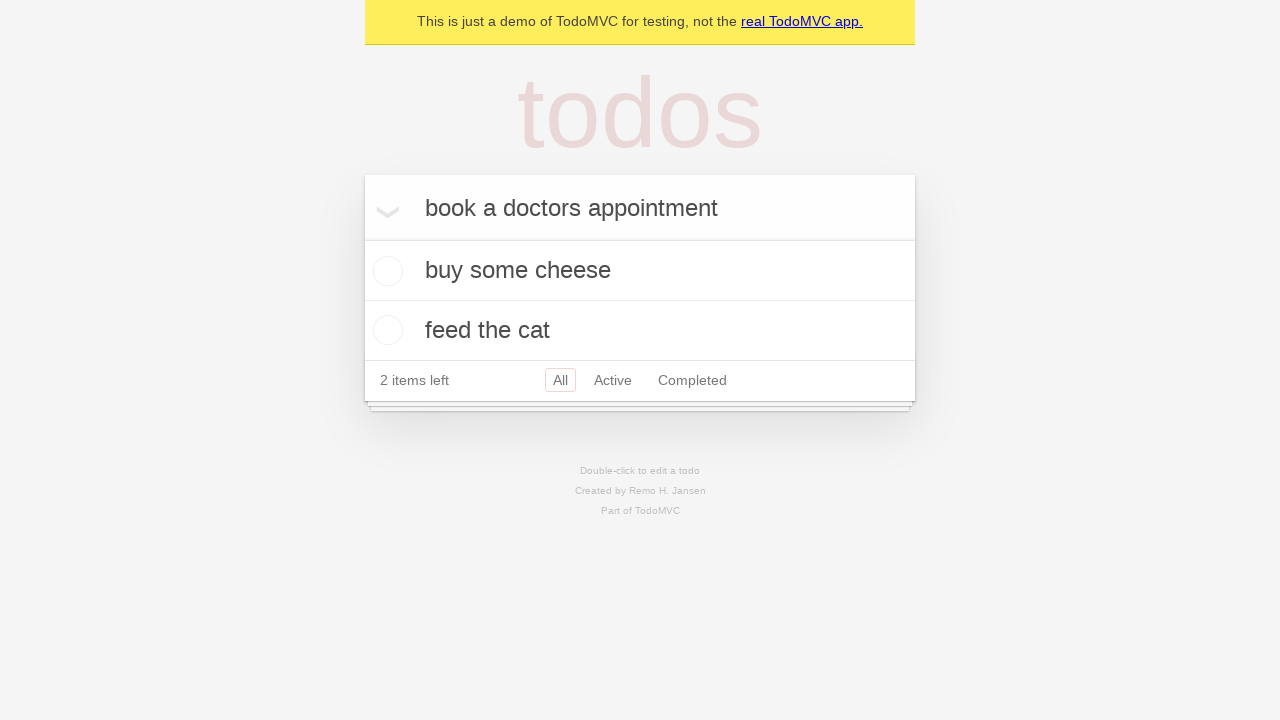

Pressed Enter to add third todo on internal:attr=[placeholder="What needs to be done?"i]
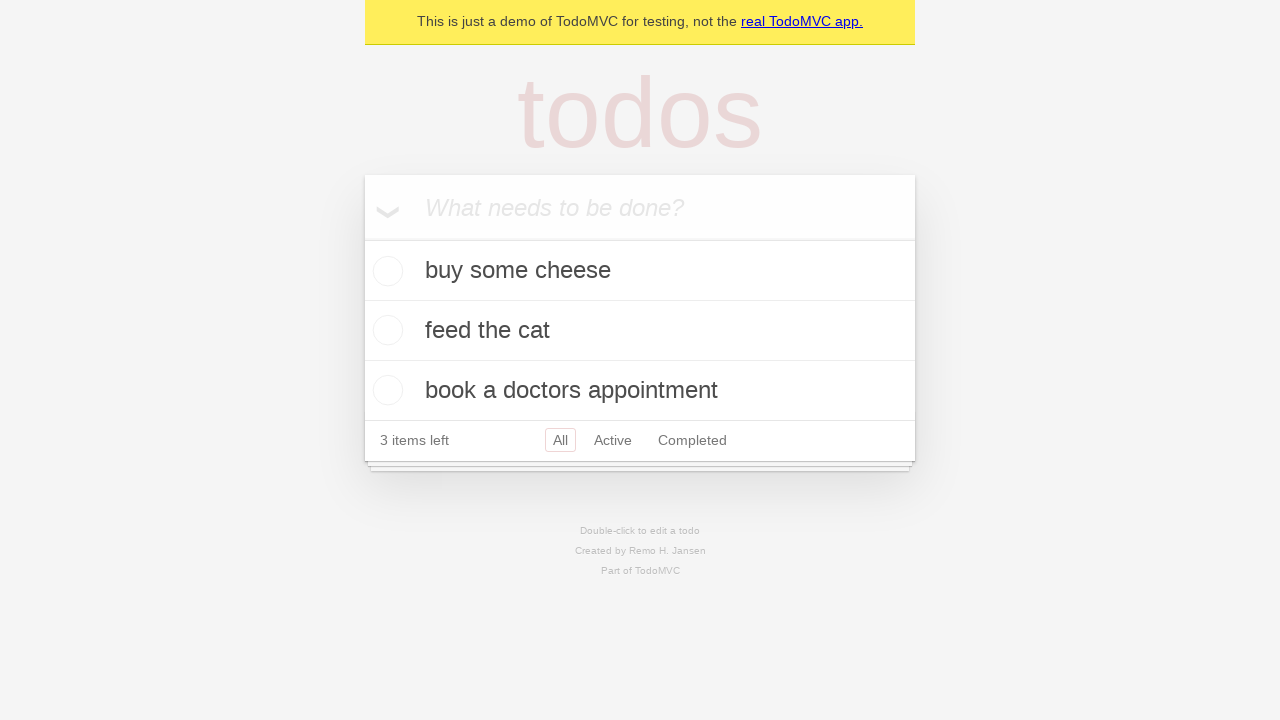

Checked the second todo item to mark it as completed at (385, 330) on internal:testid=[data-testid="todo-item"s] >> nth=1 >> internal:role=checkbox
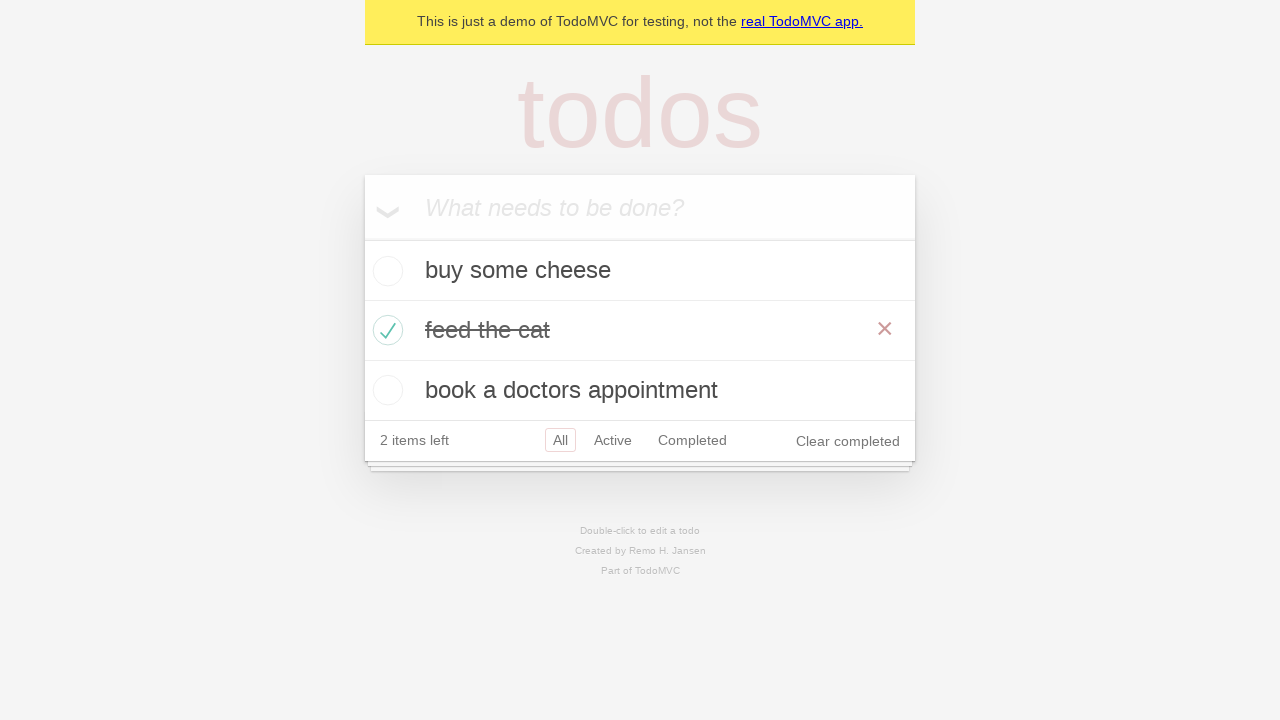

Clicked 'Clear completed' button to remove completed items at (848, 441) on internal:role=button[name="Clear completed"i]
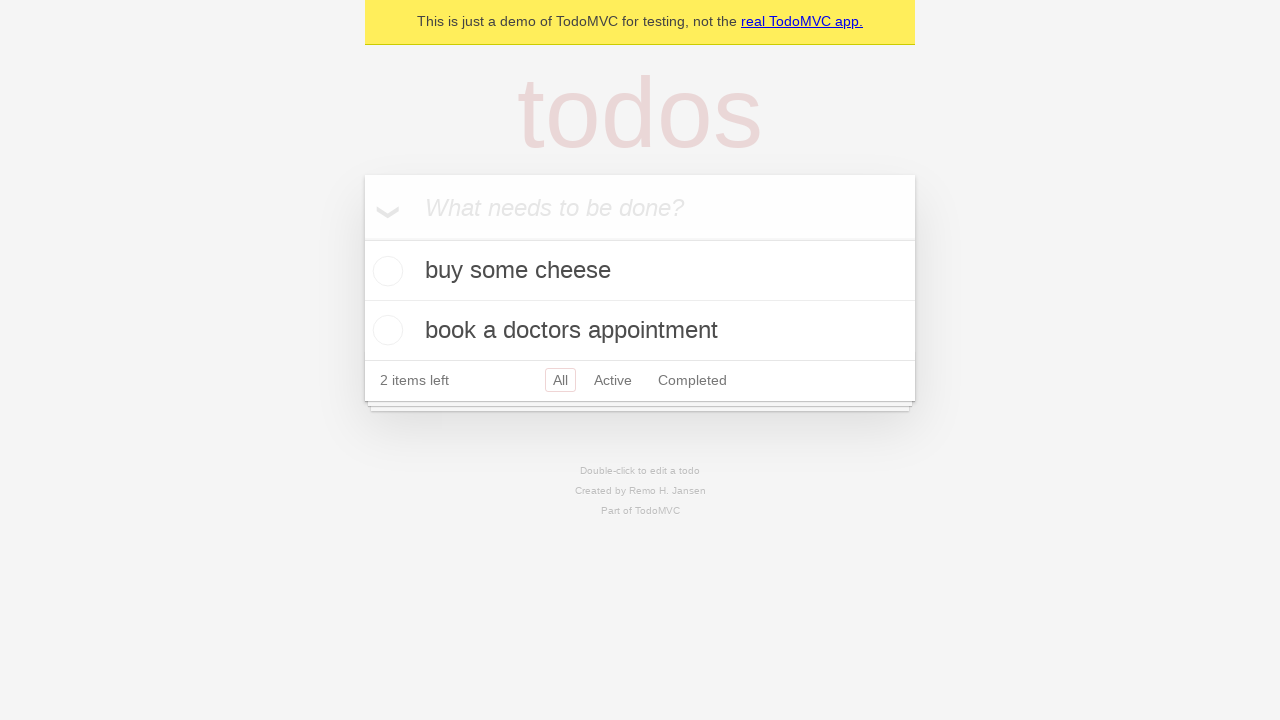

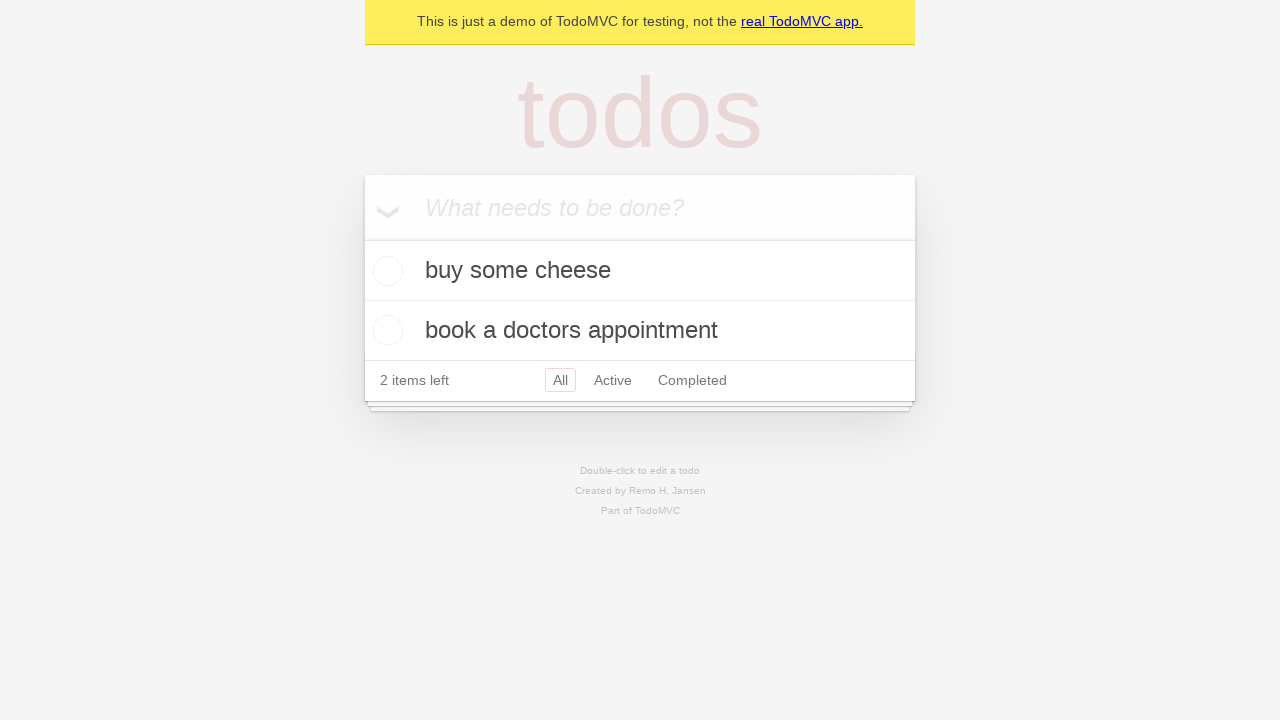